Tests JavaScript alert handling by triggering and interacting with different types of alerts, confirms, and prompts on the page

Starting URL: https://the-internet.herokuapp.com/javascript_alerts

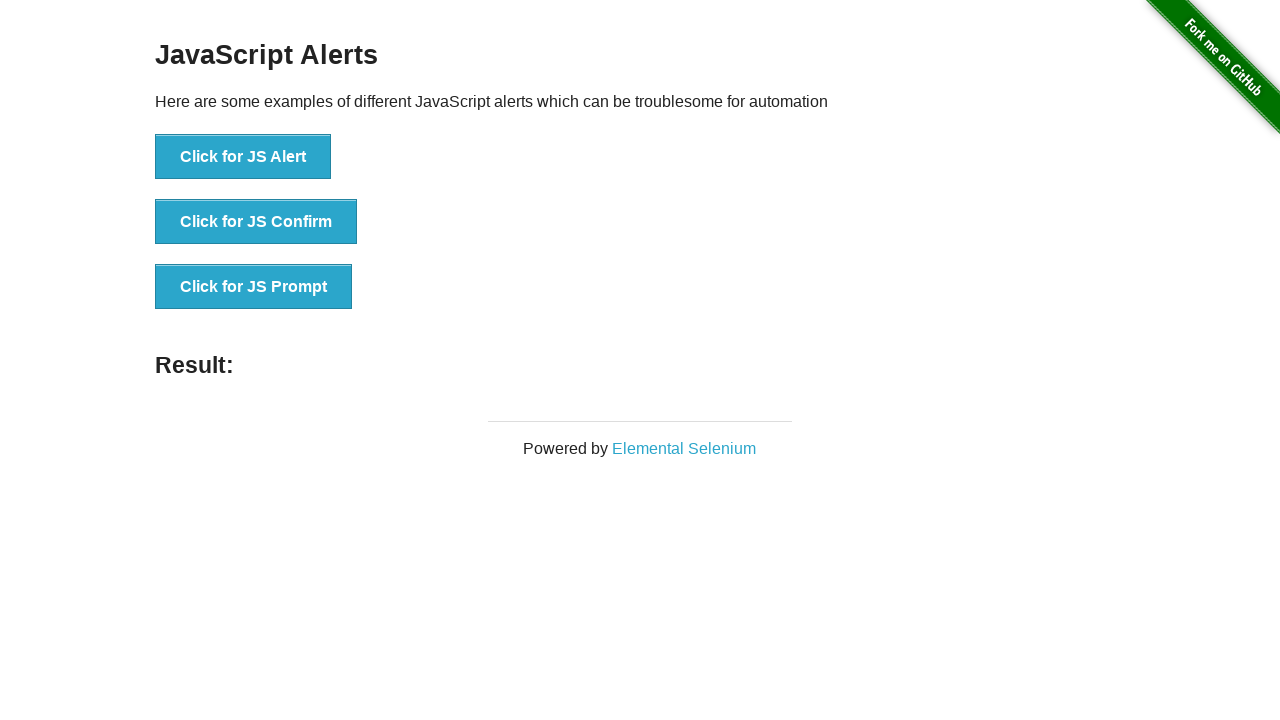

Clicked 'Click for JS Alert' button at (243, 157) on xpath=//button[text()='Click for JS Alert']
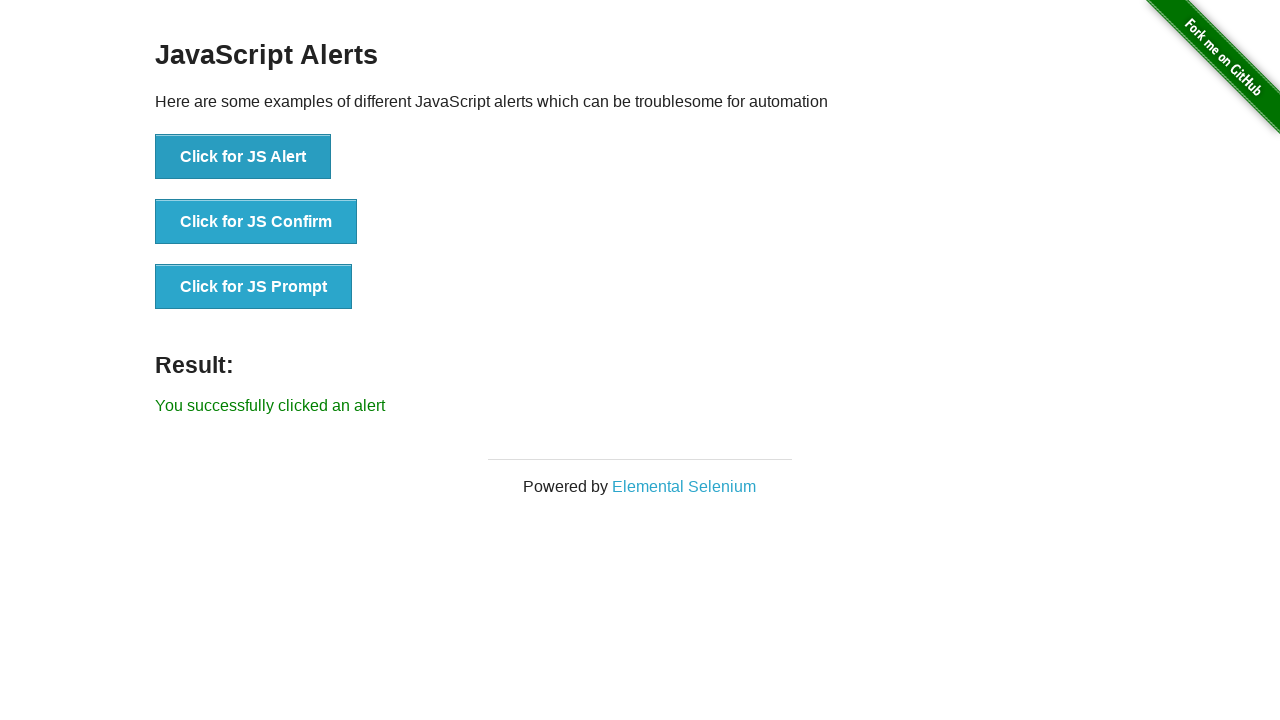

Set up dialog handler to accept all dialogs
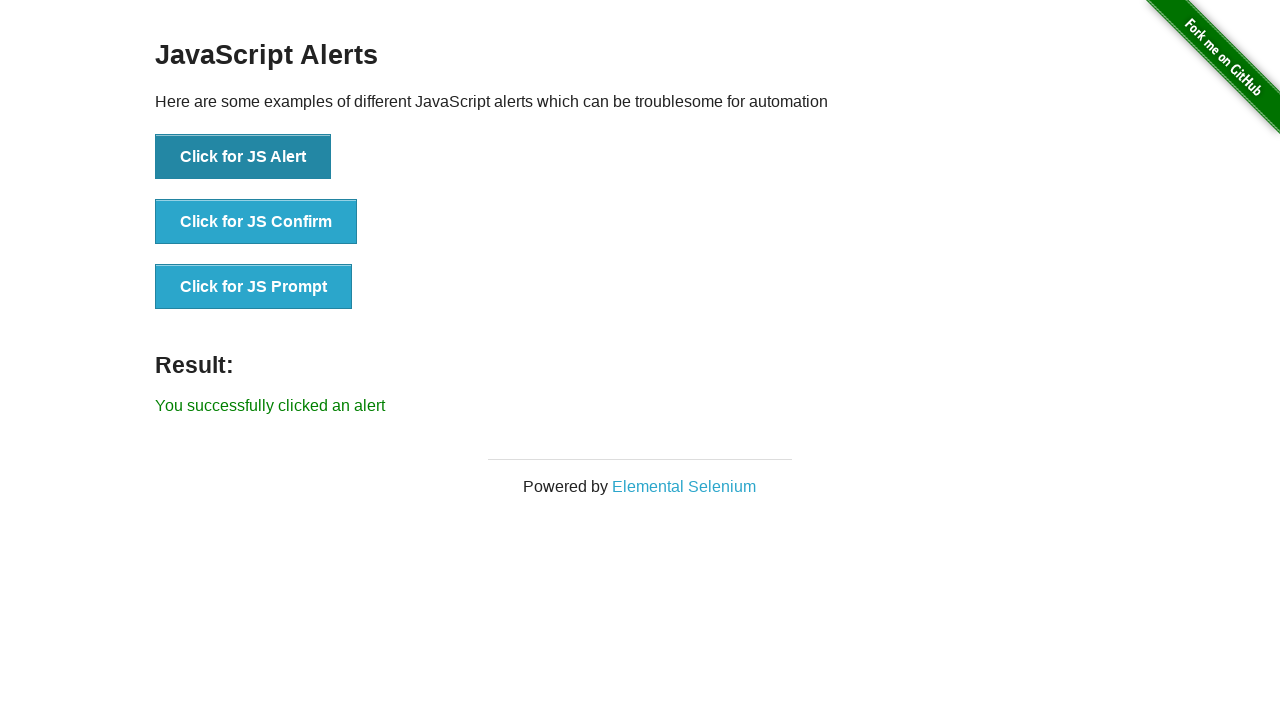

Clicked 'Click for JS Confirm' button to accept at (256, 222) on xpath=//button[text()='Click for JS Confirm']
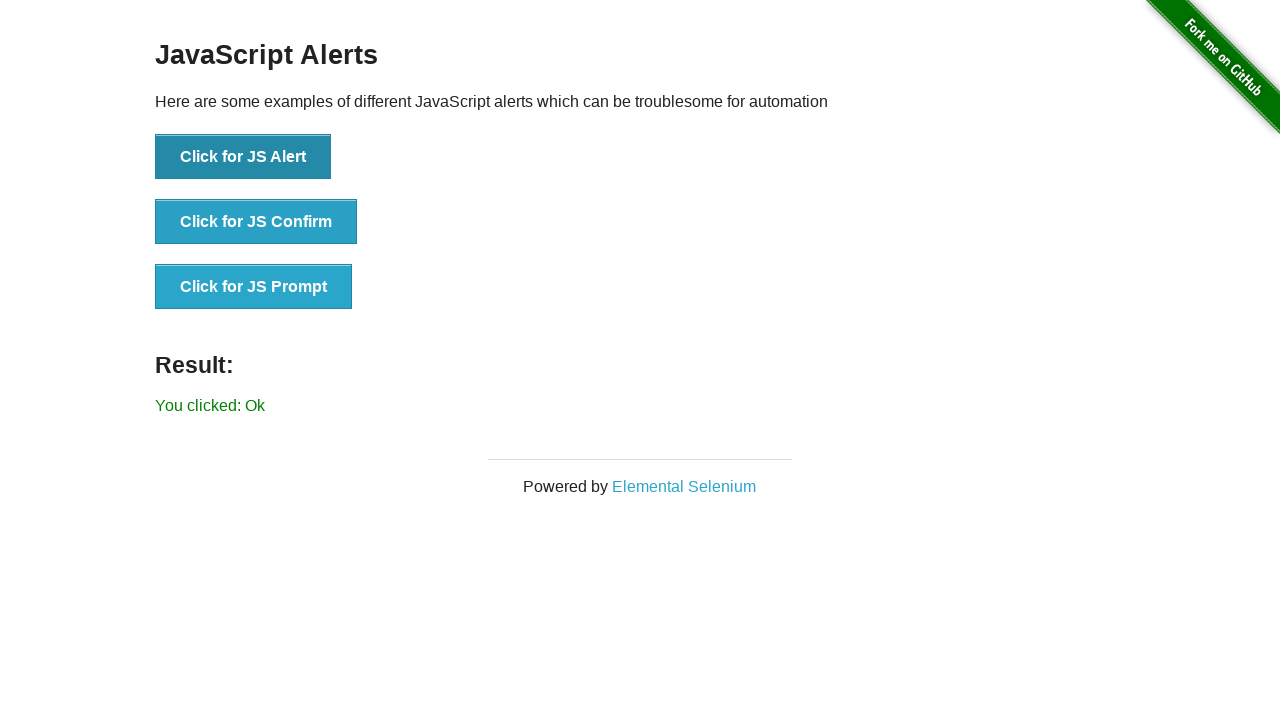

Set up one-time dialog handler to dismiss next dialog
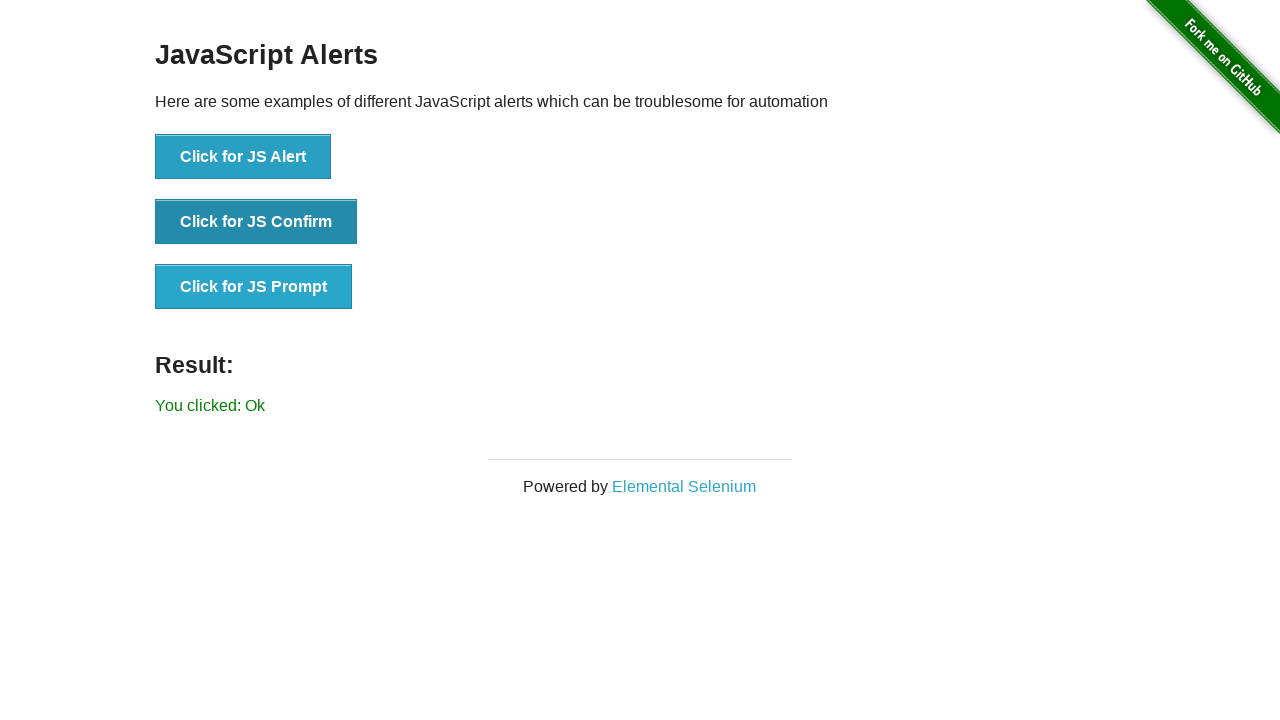

Clicked 'Click for JS Confirm' button to dismiss at (256, 222) on xpath=//button[text()='Click for JS Confirm']
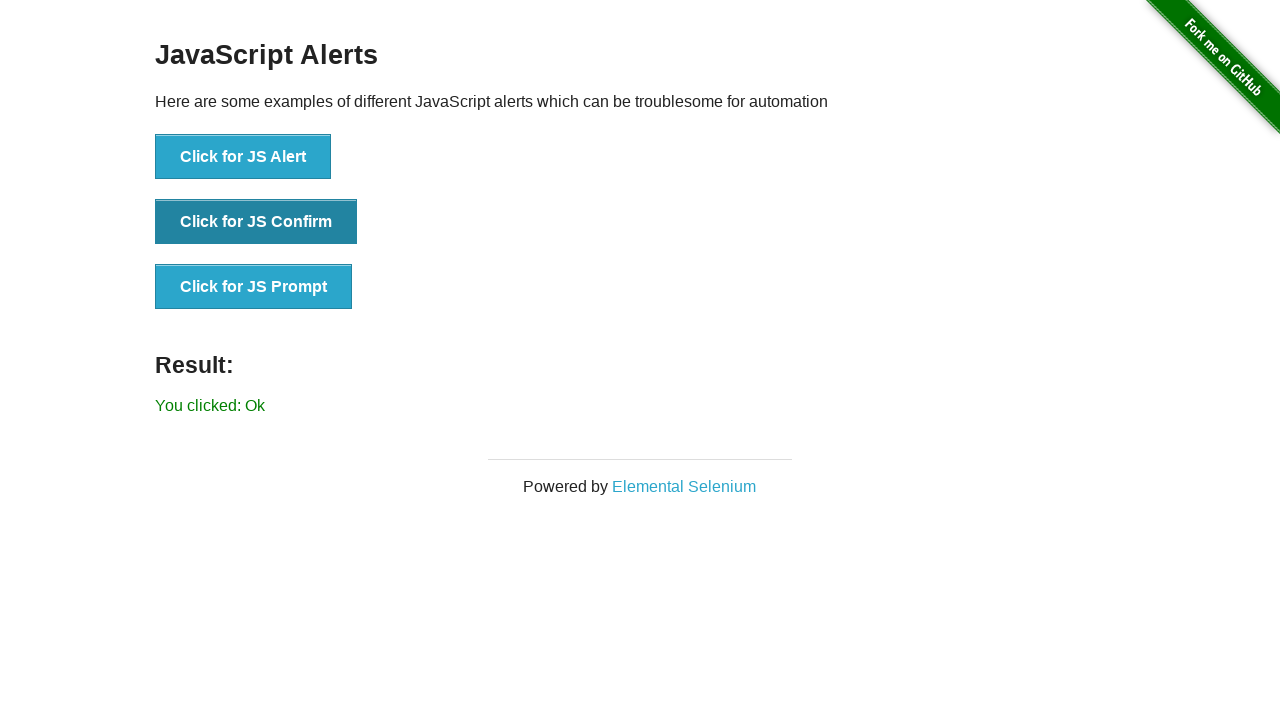

Set up one-time dialog handler to accept with text 'Hello from Selenium!'
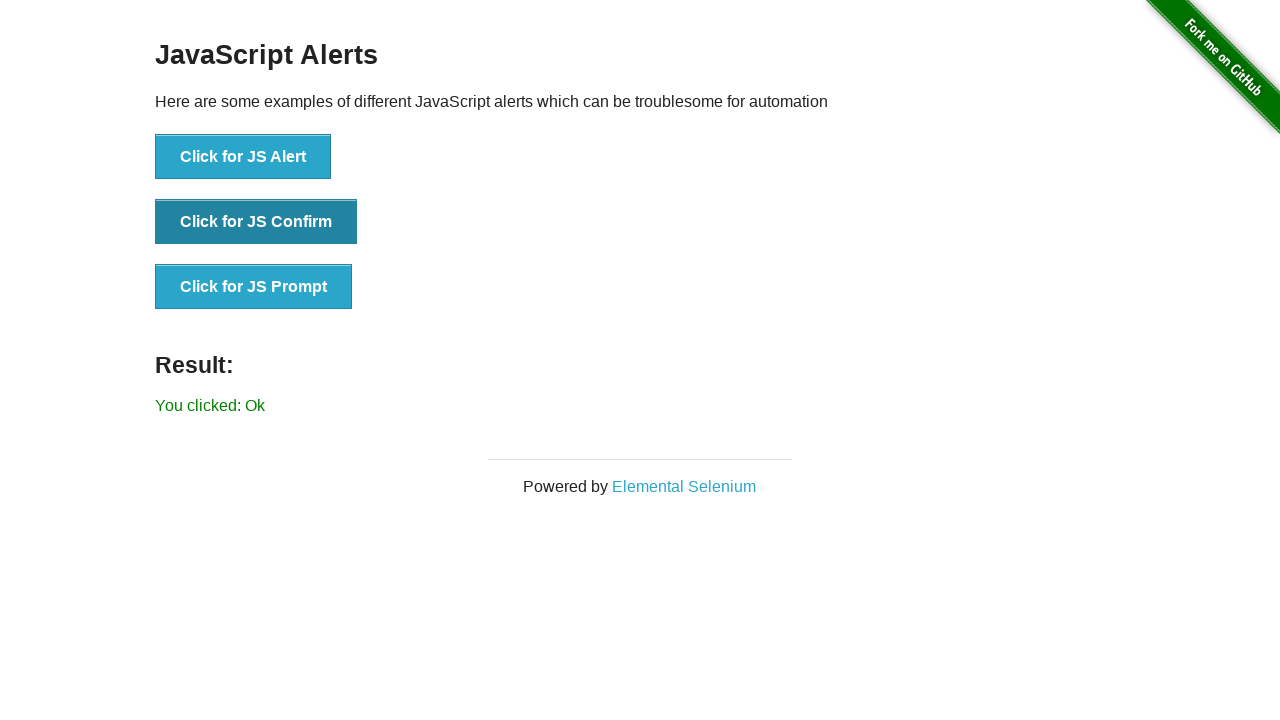

Clicked 'Click for JS Prompt' button and sent text to prompt at (254, 287) on xpath=//button[text()='Click for JS Prompt']
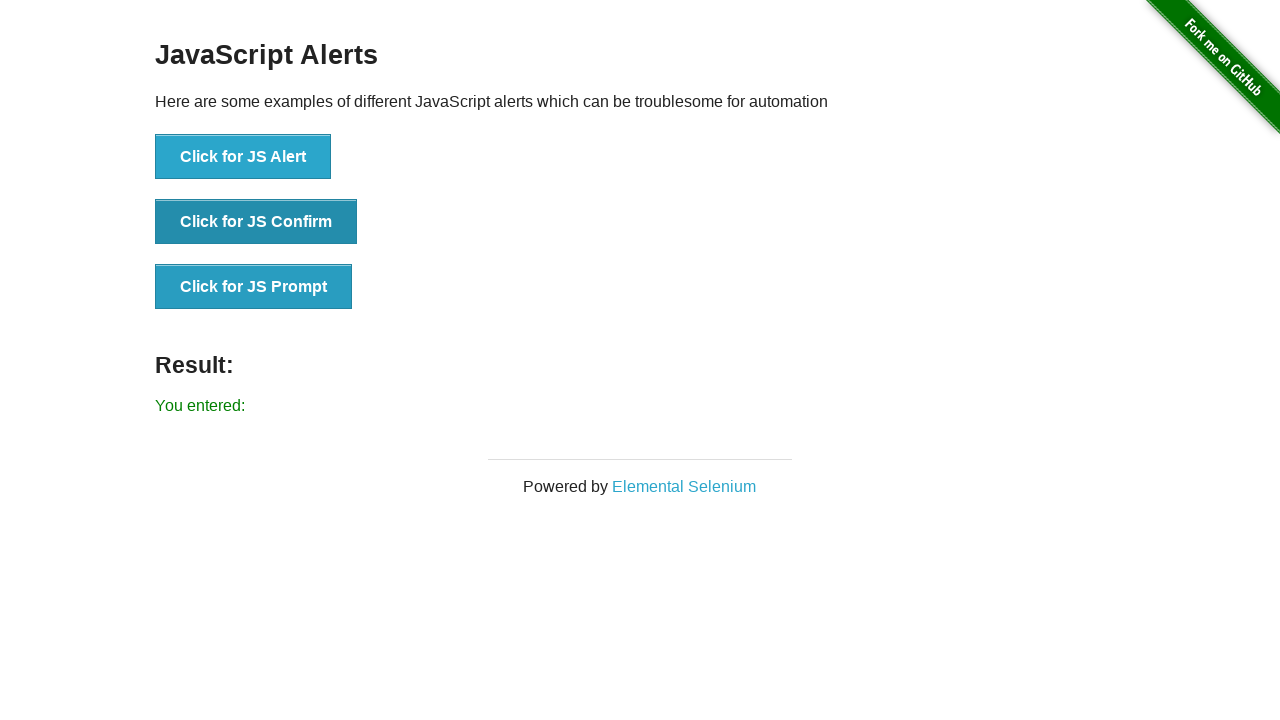

Set up one-time dialog handler to dismiss next prompt
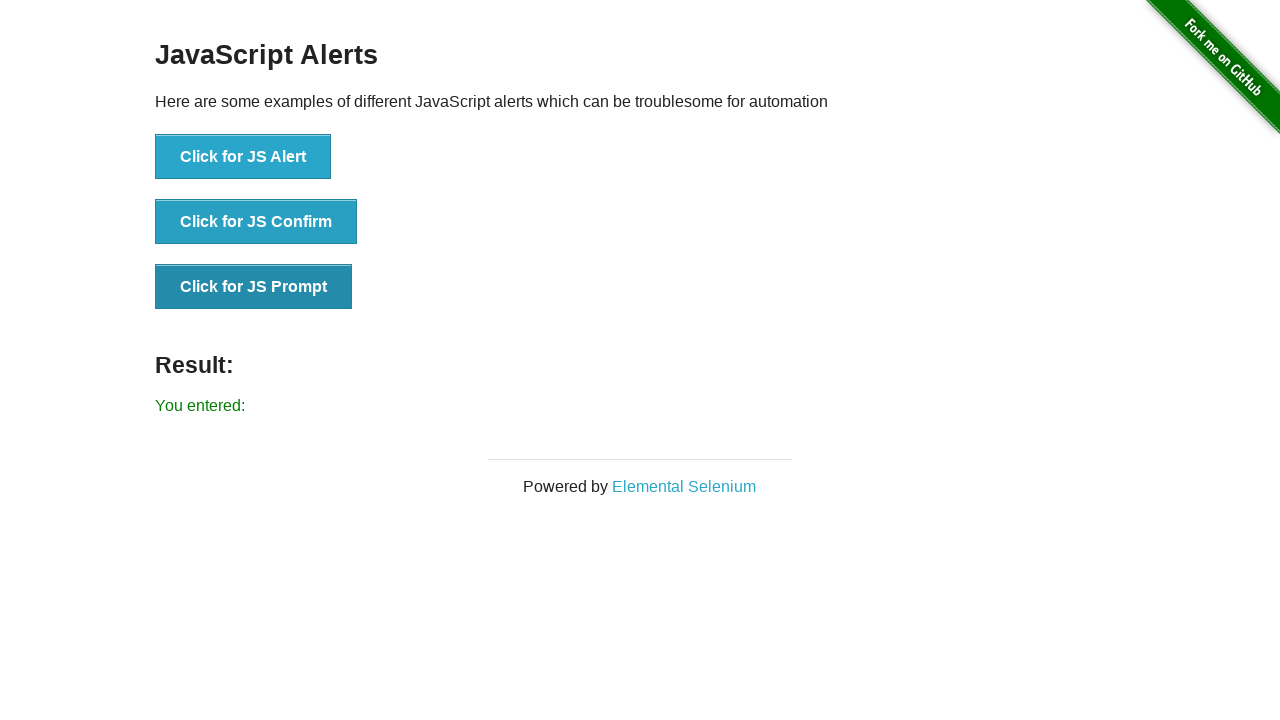

Clicked 'Click for JS Prompt' button and dismissed the prompt at (254, 287) on xpath=//button[text()='Click for JS Prompt']
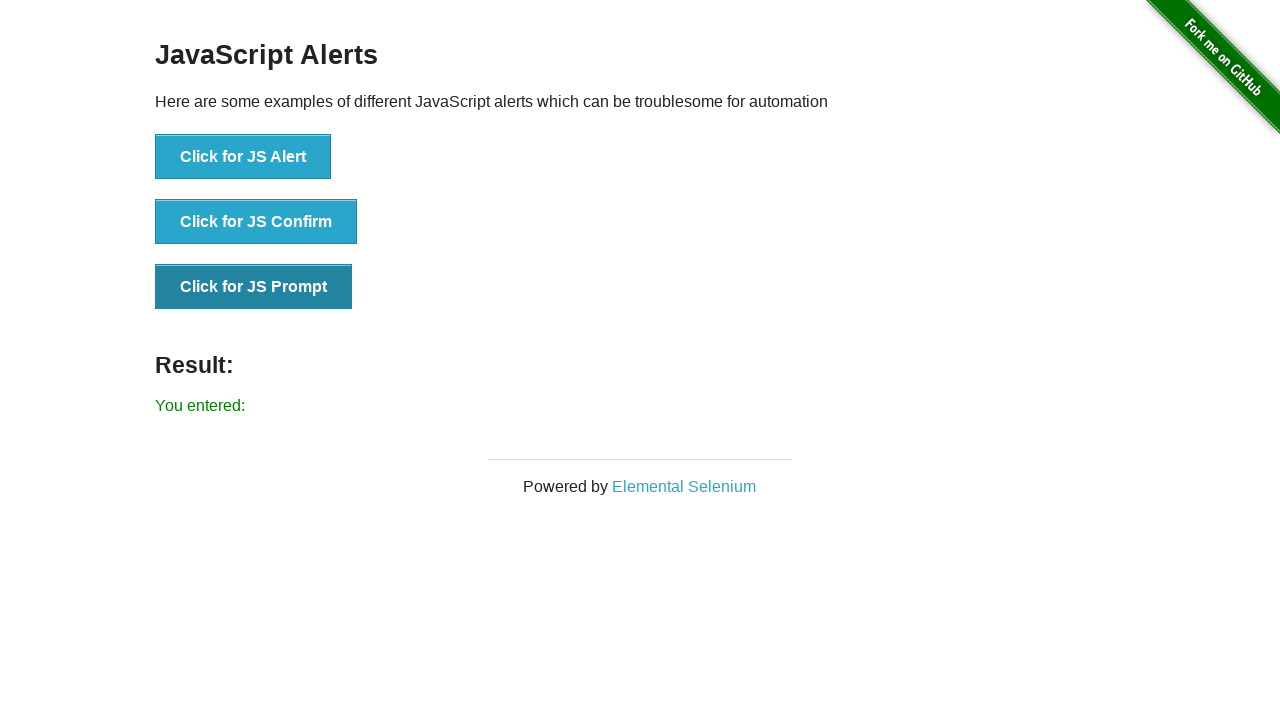

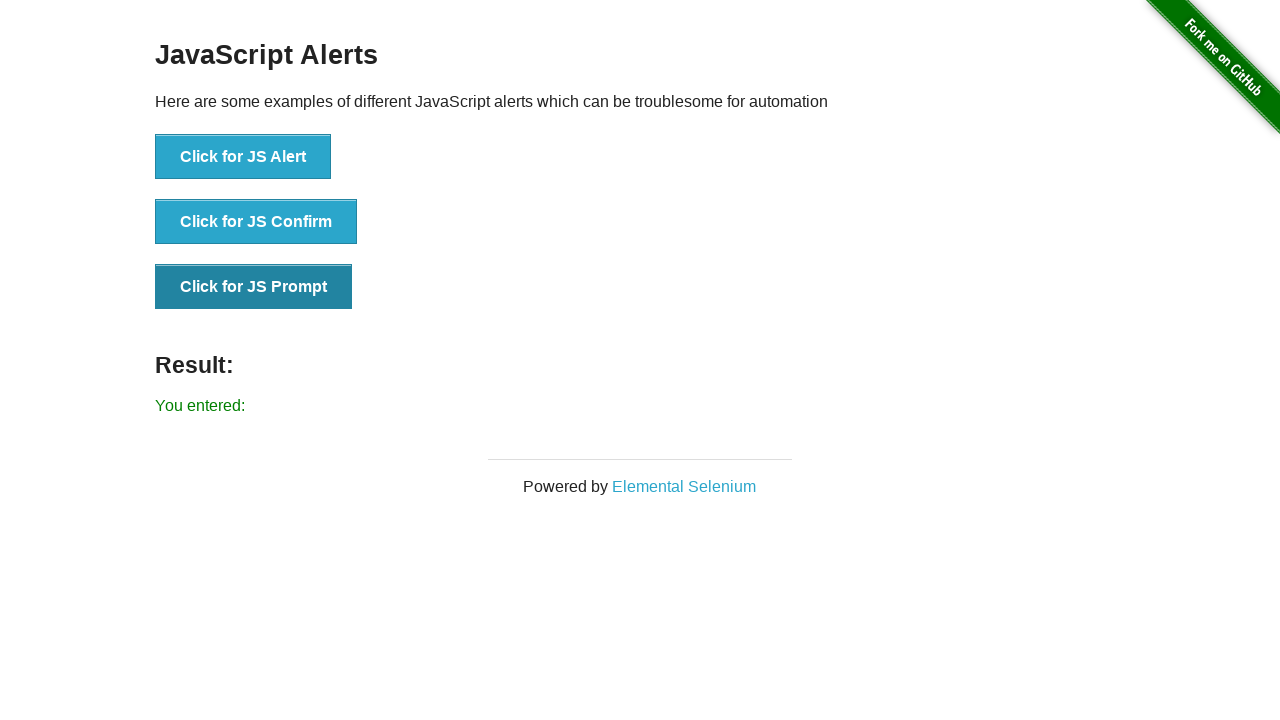